Tests checkbox selection, dropdown synchronization, and alert handling by selecting a checkbox option, matching it in a dropdown, entering it in a text field, and verifying it appears in an alert

Starting URL: https://rahulshettyacademy.com/AutomationPractice/

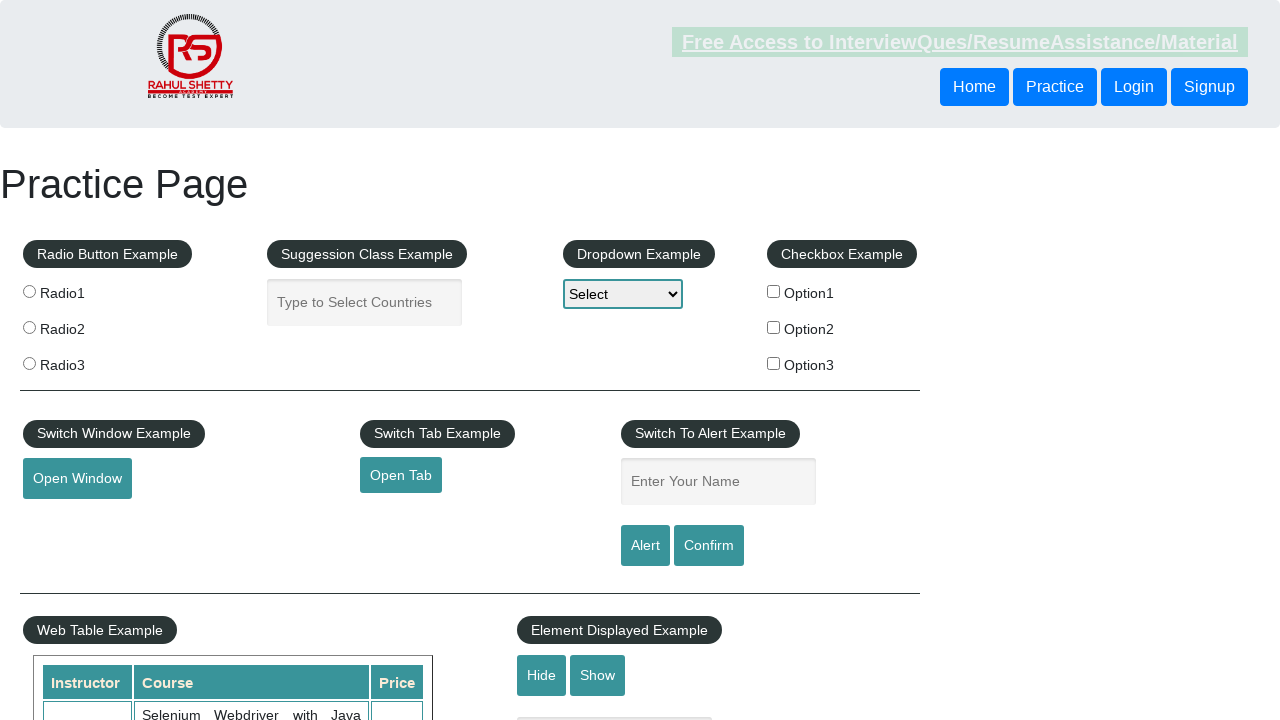

Clicked checkbox option 3 at (774, 363) on input#checkBoxOption3
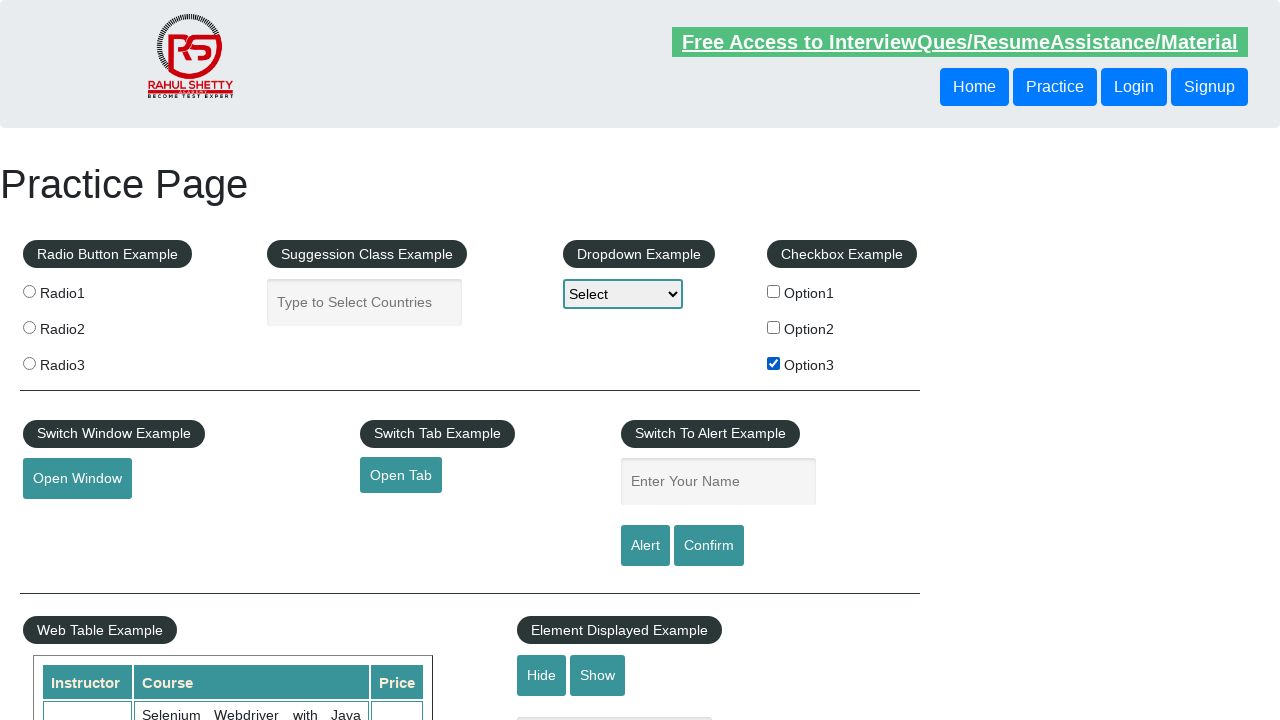

Retrieved checkbox value: option3
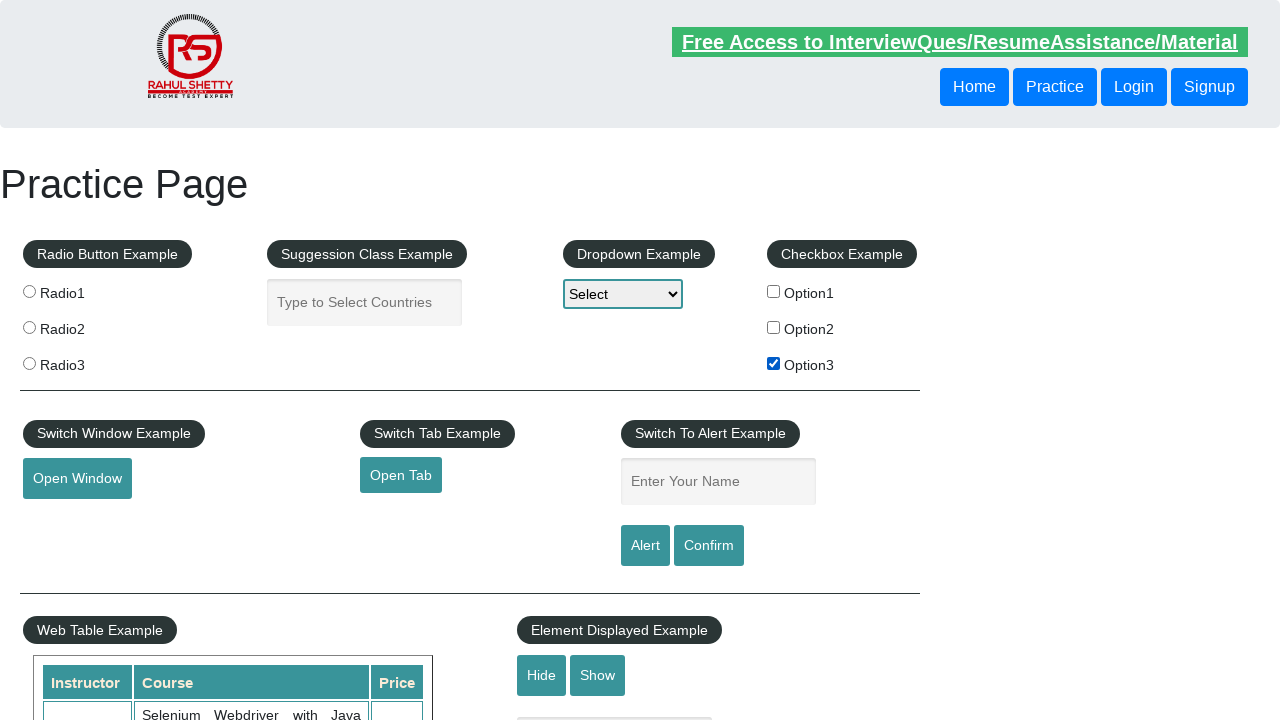

Selected 'option3' from dropdown to match checkbox on #dropdown-class-example
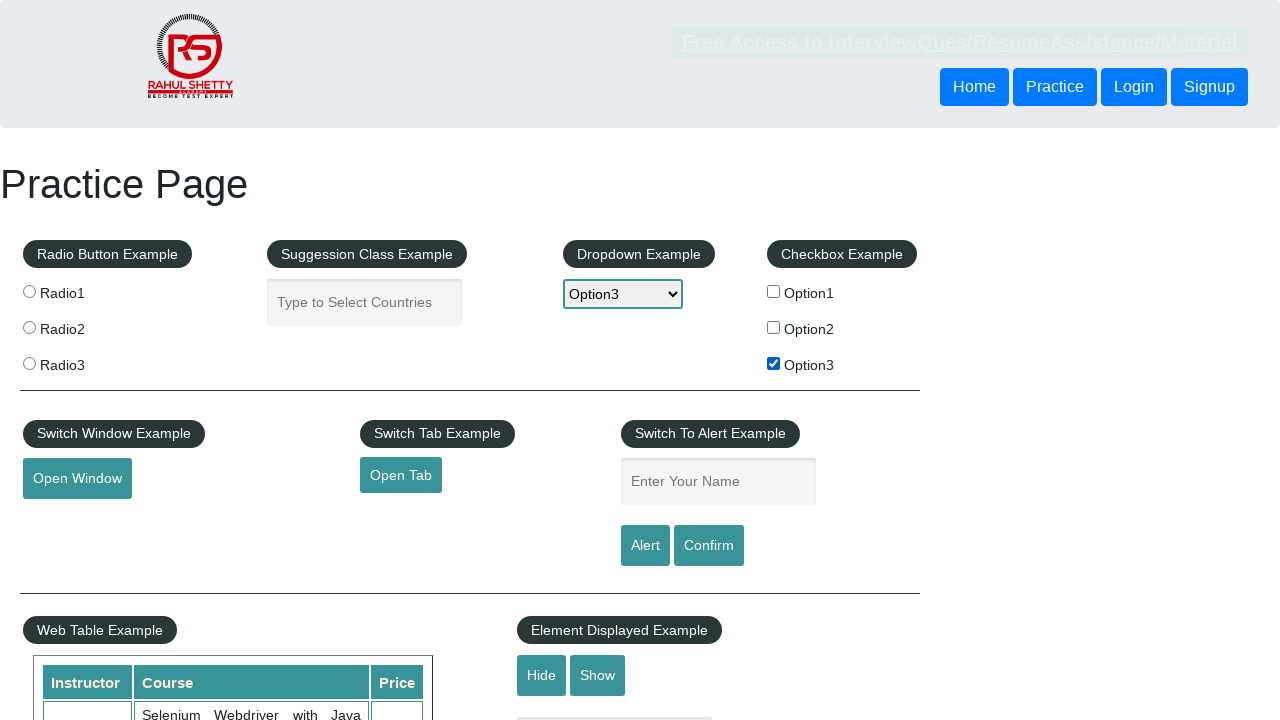

Entered 'option3' in name field on #name
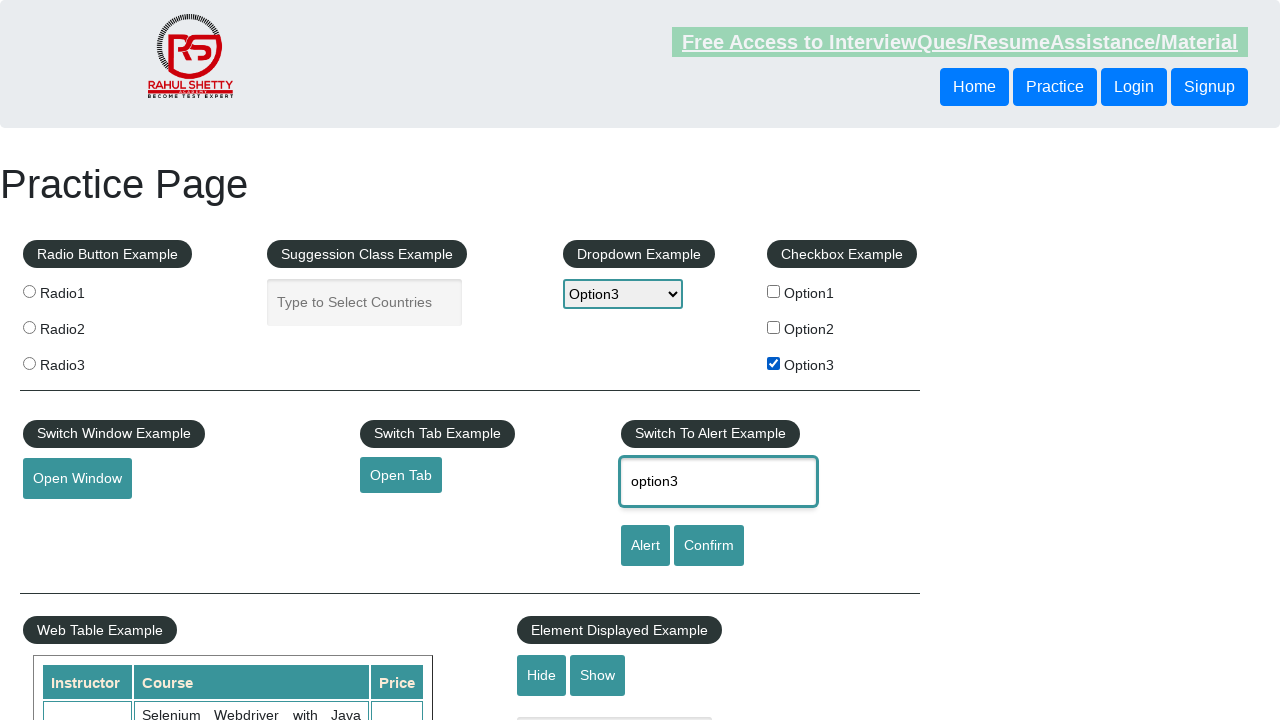

Clicked confirm button to trigger alert at (709, 546) on #confirmbtn
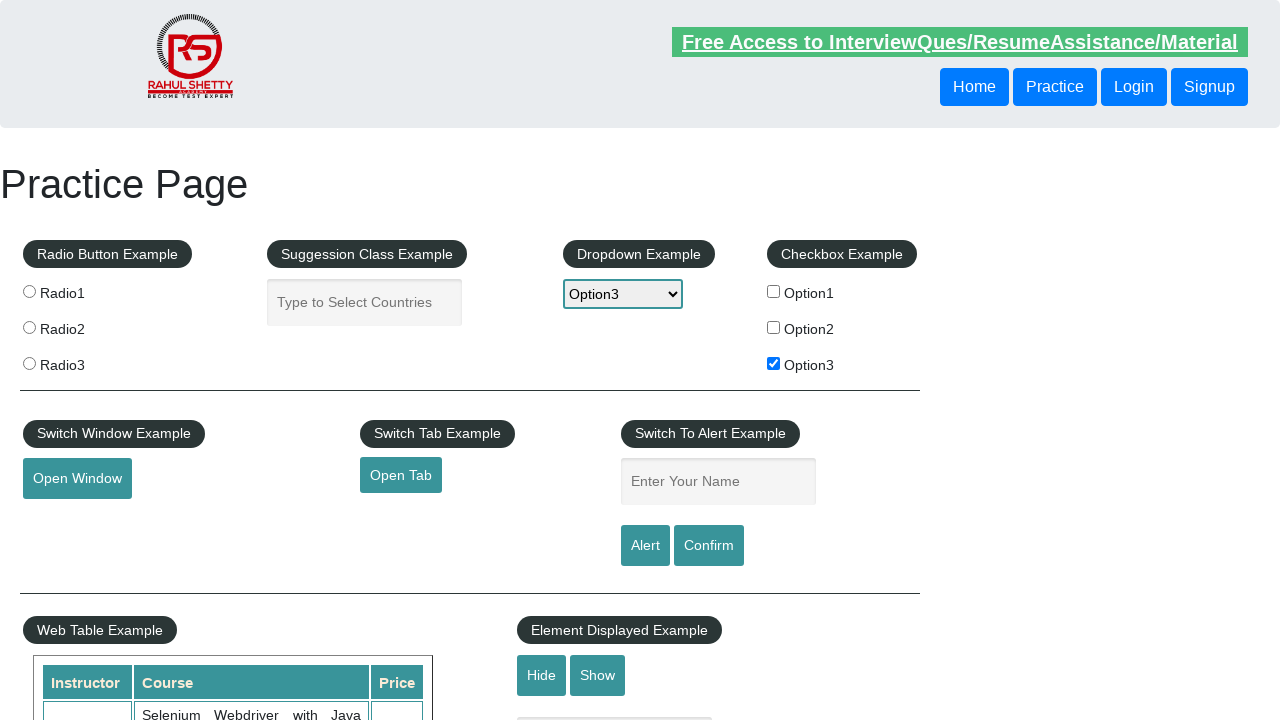

Alert accepted and dismissed
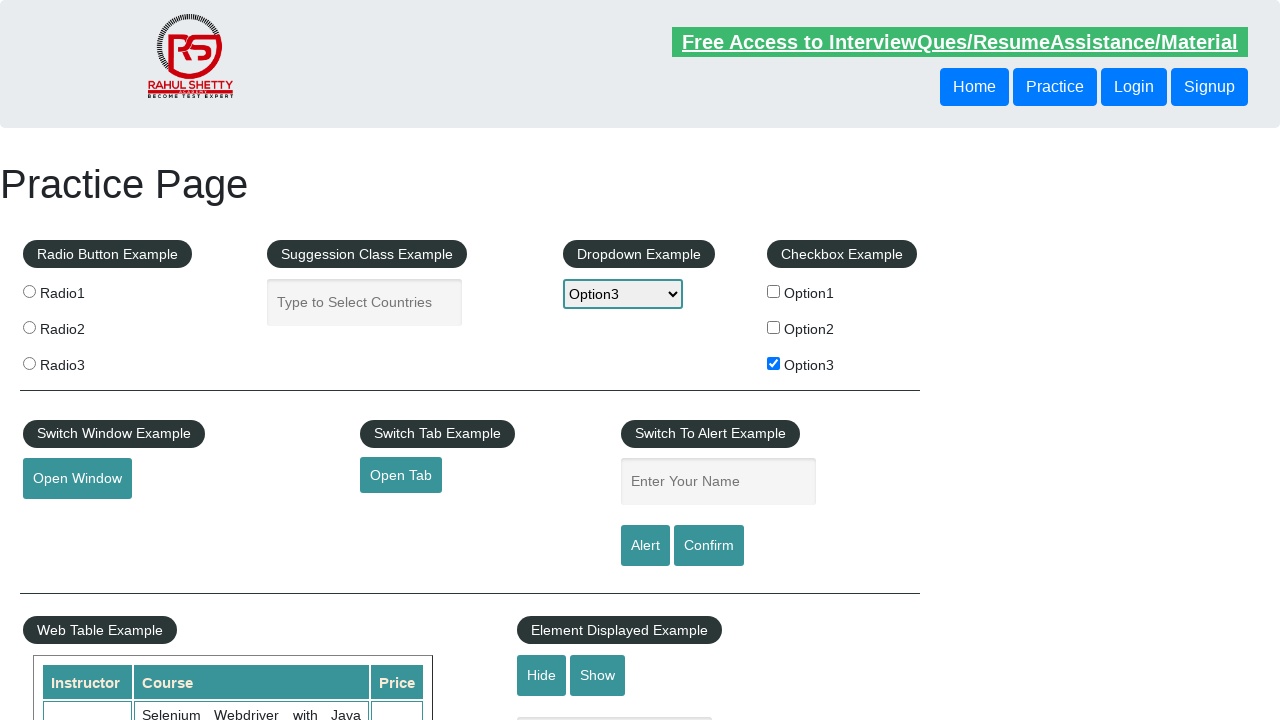

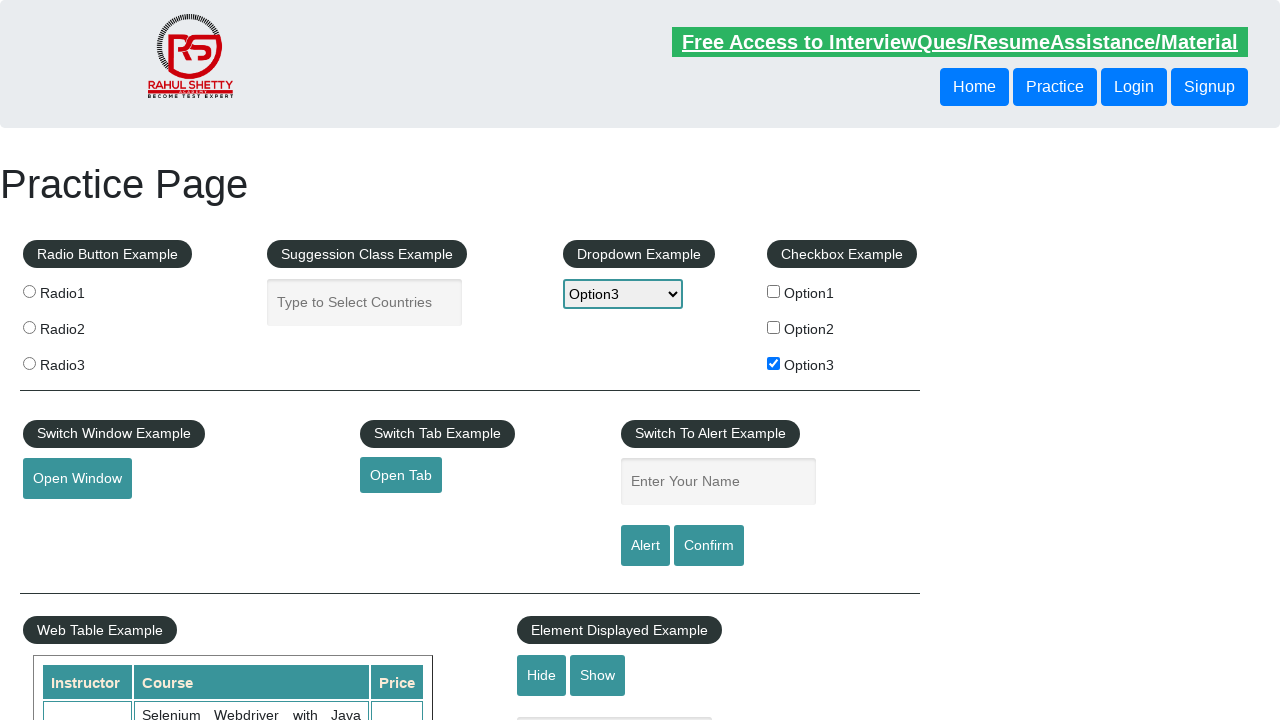